Tests browser window manipulation by changing position and size, then verifying the changes

Starting URL: https://www.testotomasyonu.com/

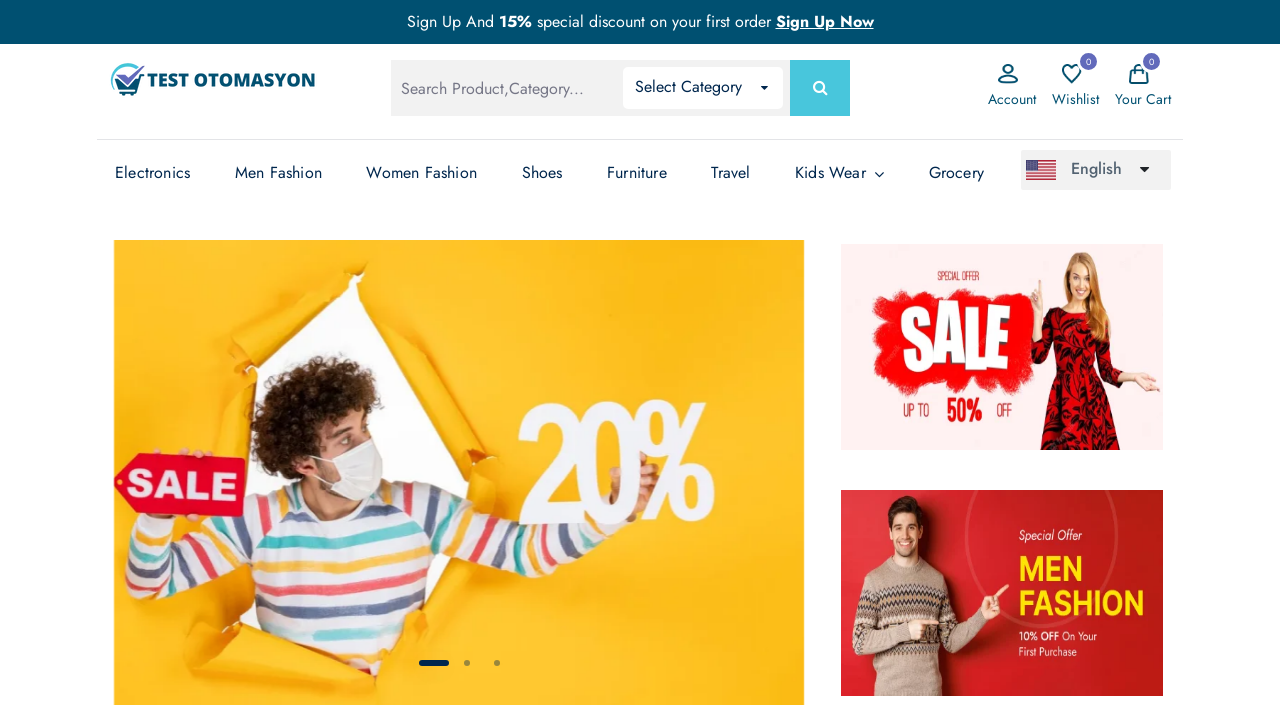

Retrieved initial viewport size
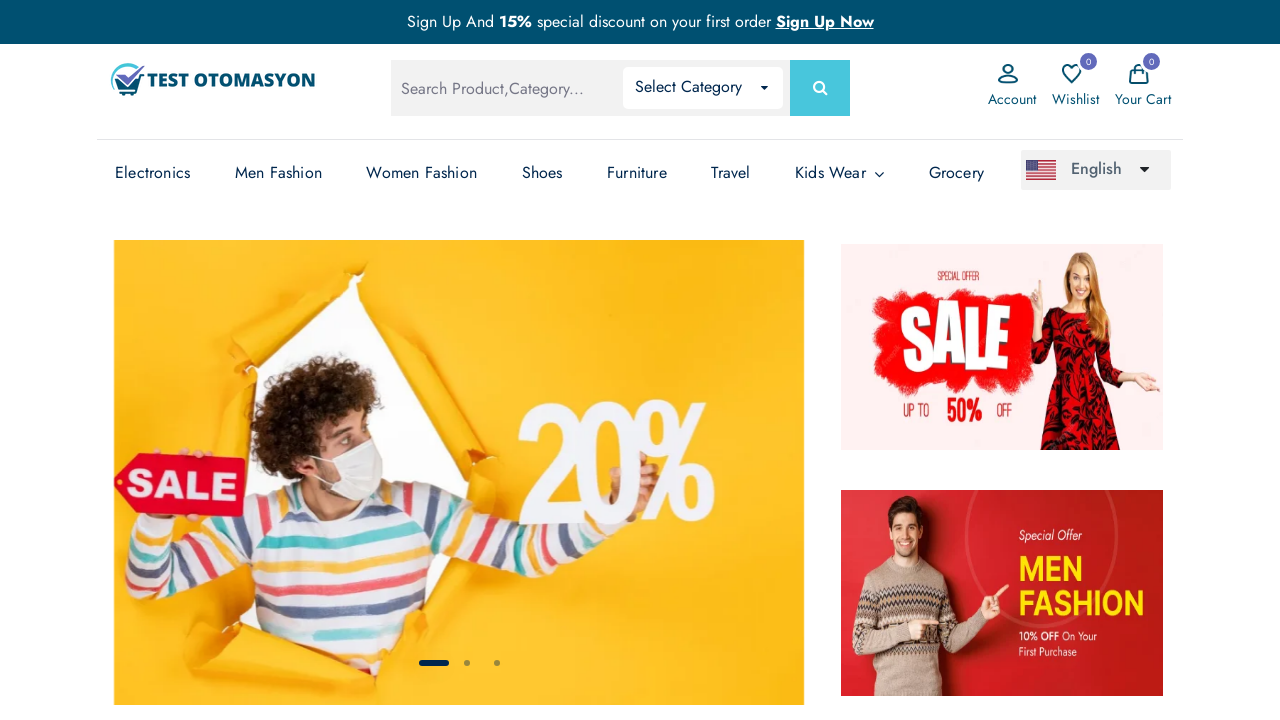

Set viewport size to 1000x500
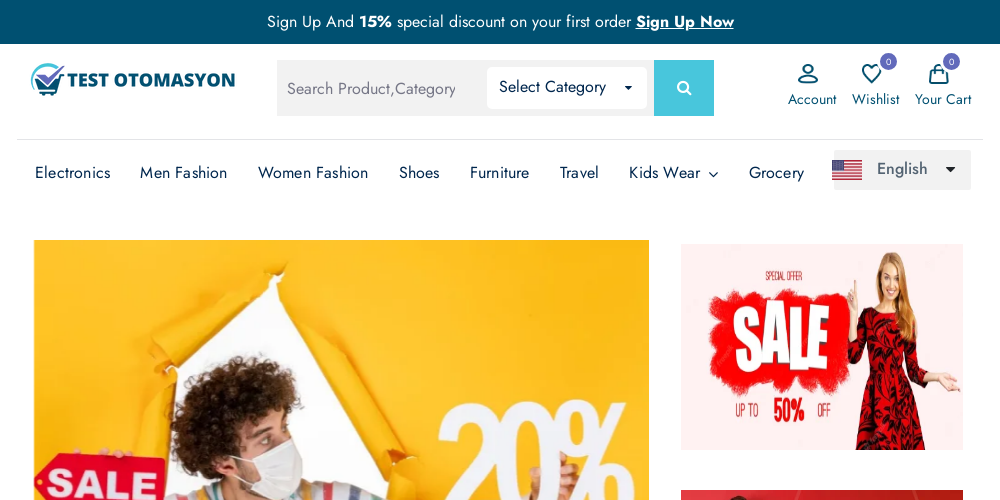

Retrieved current viewport size after resize
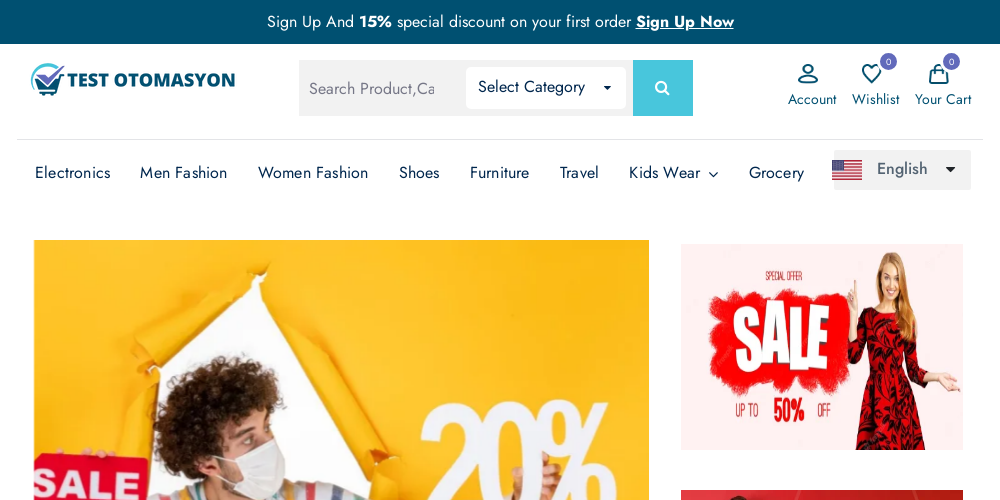

Verified viewport width is 1000
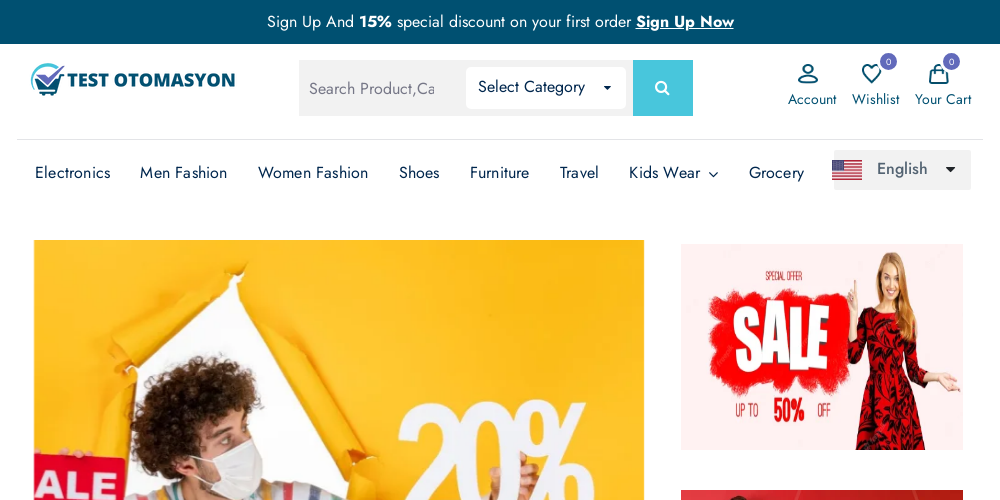

Verified viewport height is 500
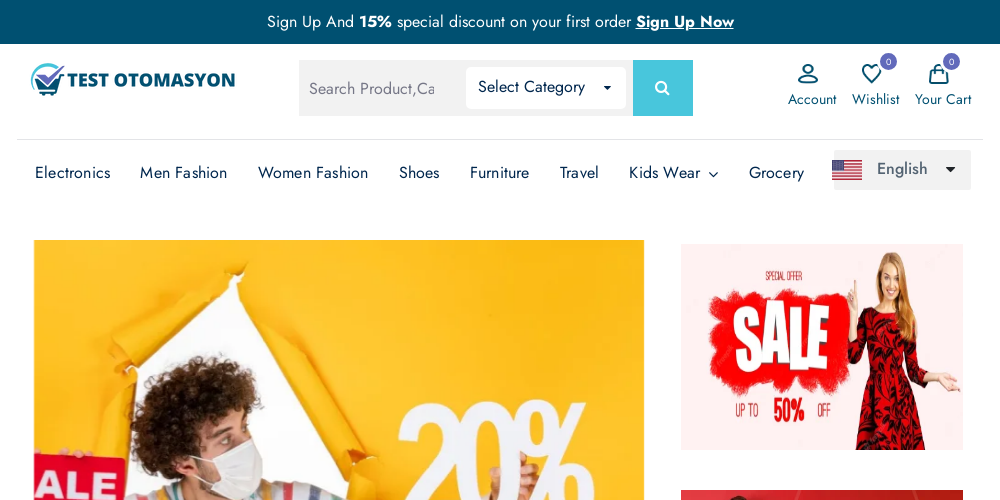

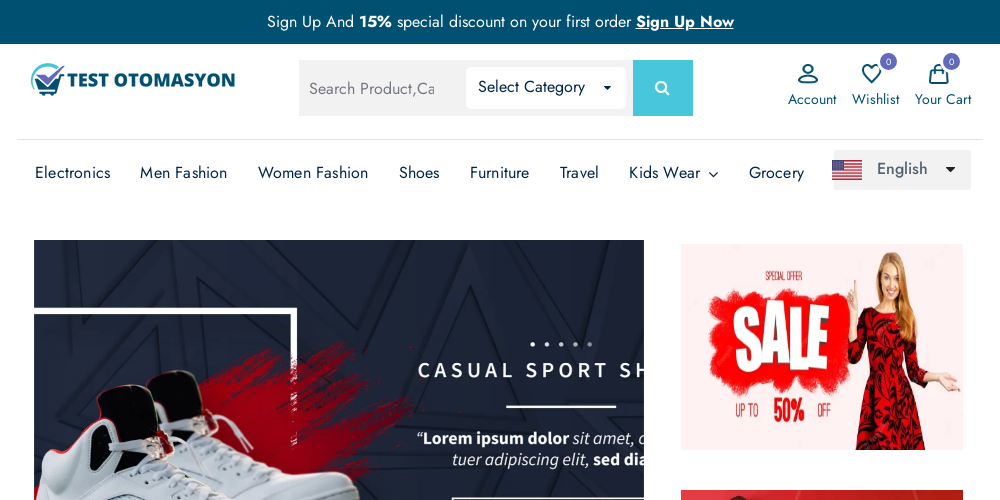